Tests that entered text is trimmed when saving edits

Starting URL: https://demo.playwright.dev/todomvc

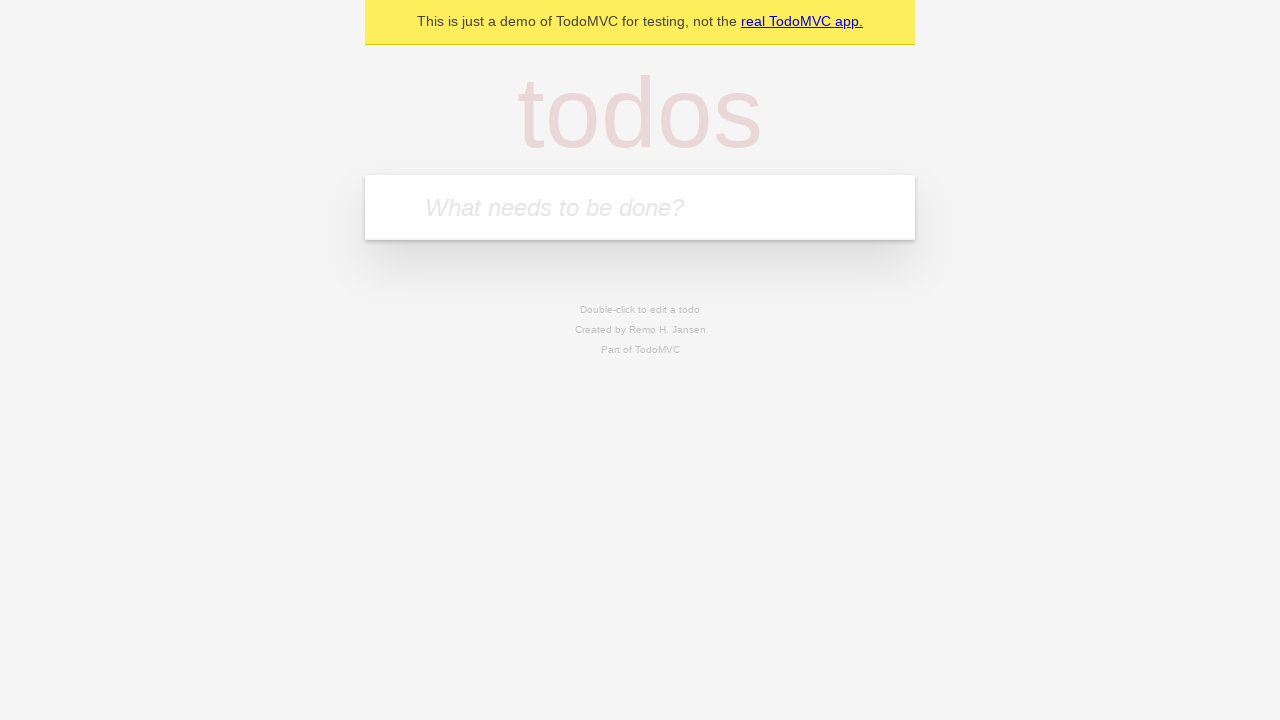

Filled new todo field with 'buy some cheese' on internal:attr=[placeholder="What needs to be done?"i]
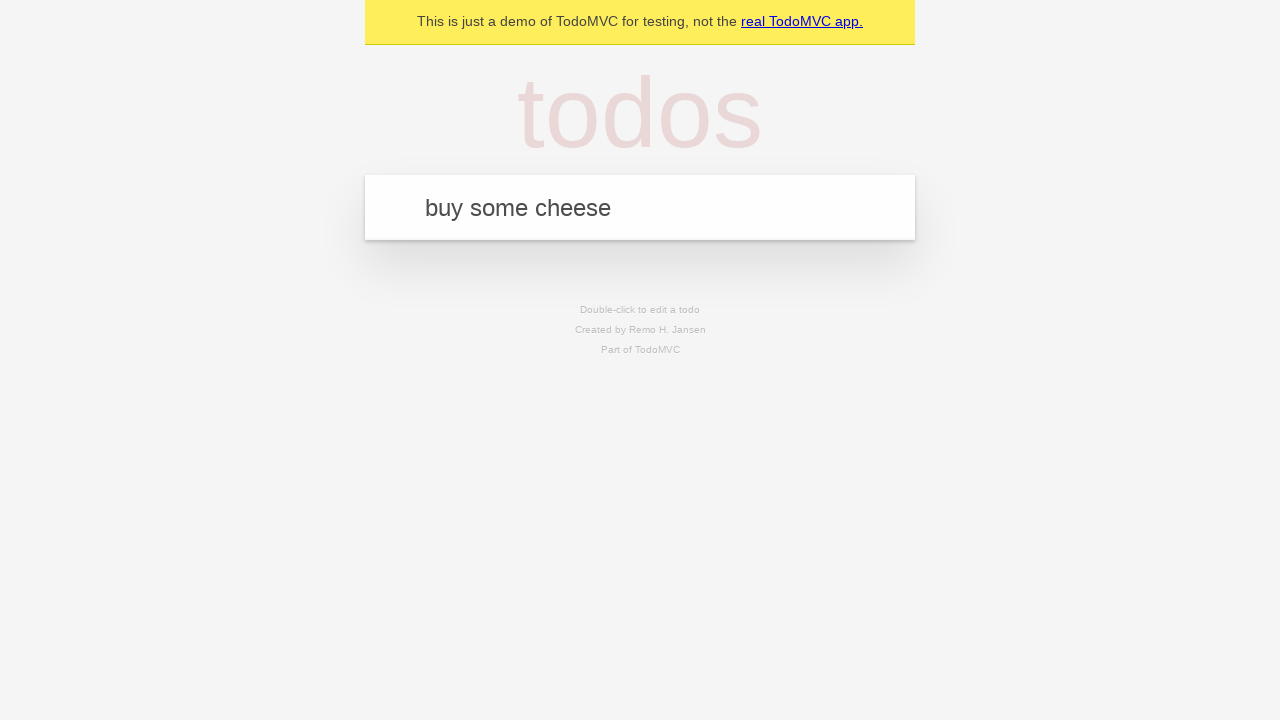

Pressed Enter to create todo 'buy some cheese' on internal:attr=[placeholder="What needs to be done?"i]
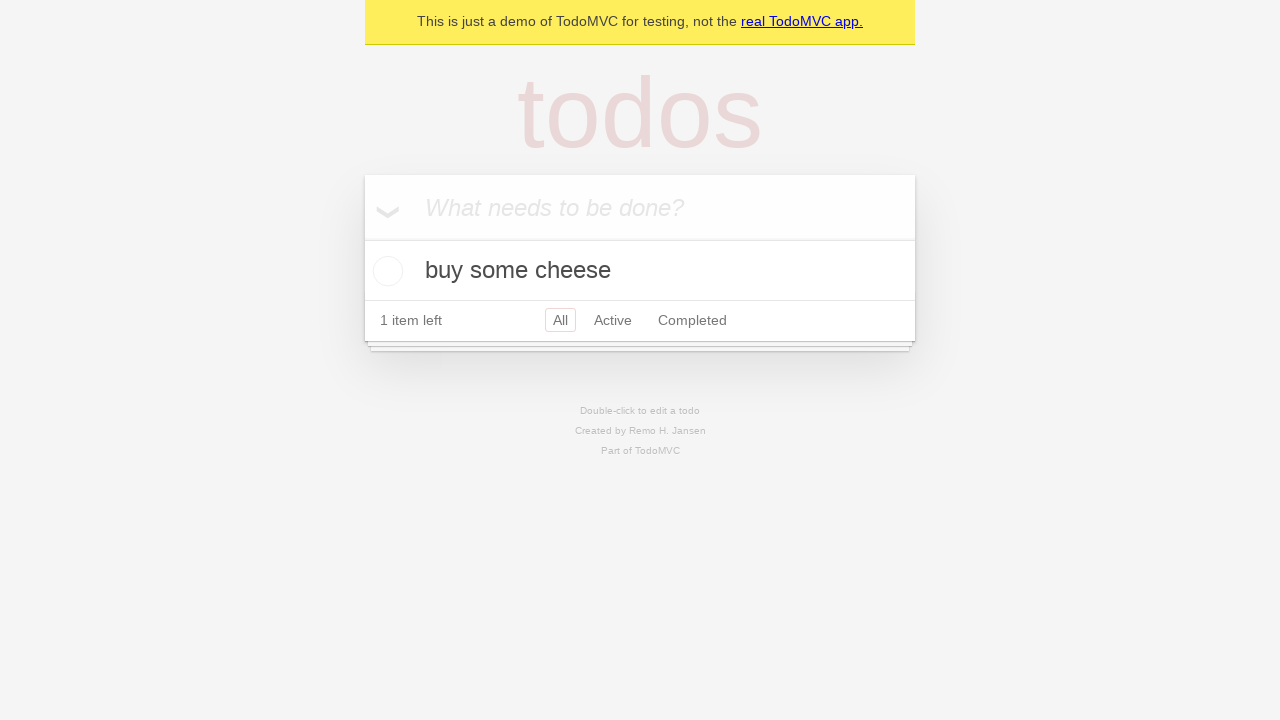

Filled new todo field with 'feed the cat' on internal:attr=[placeholder="What needs to be done?"i]
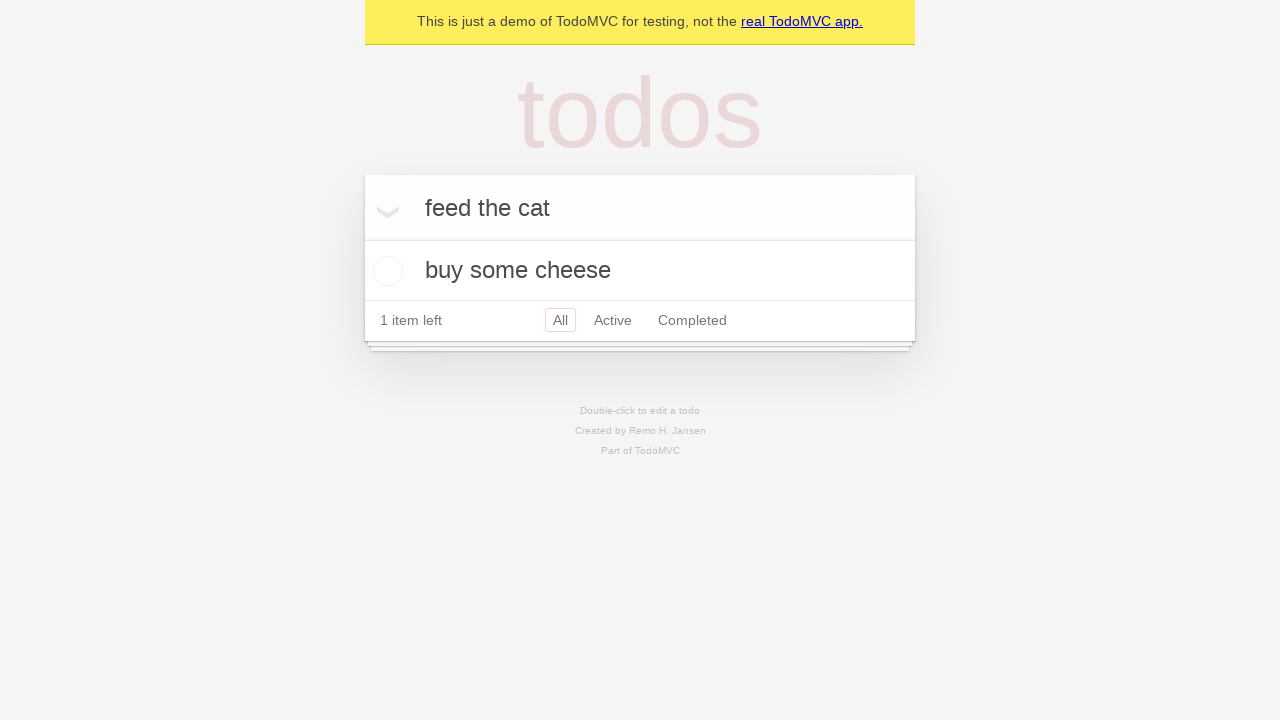

Pressed Enter to create todo 'feed the cat' on internal:attr=[placeholder="What needs to be done?"i]
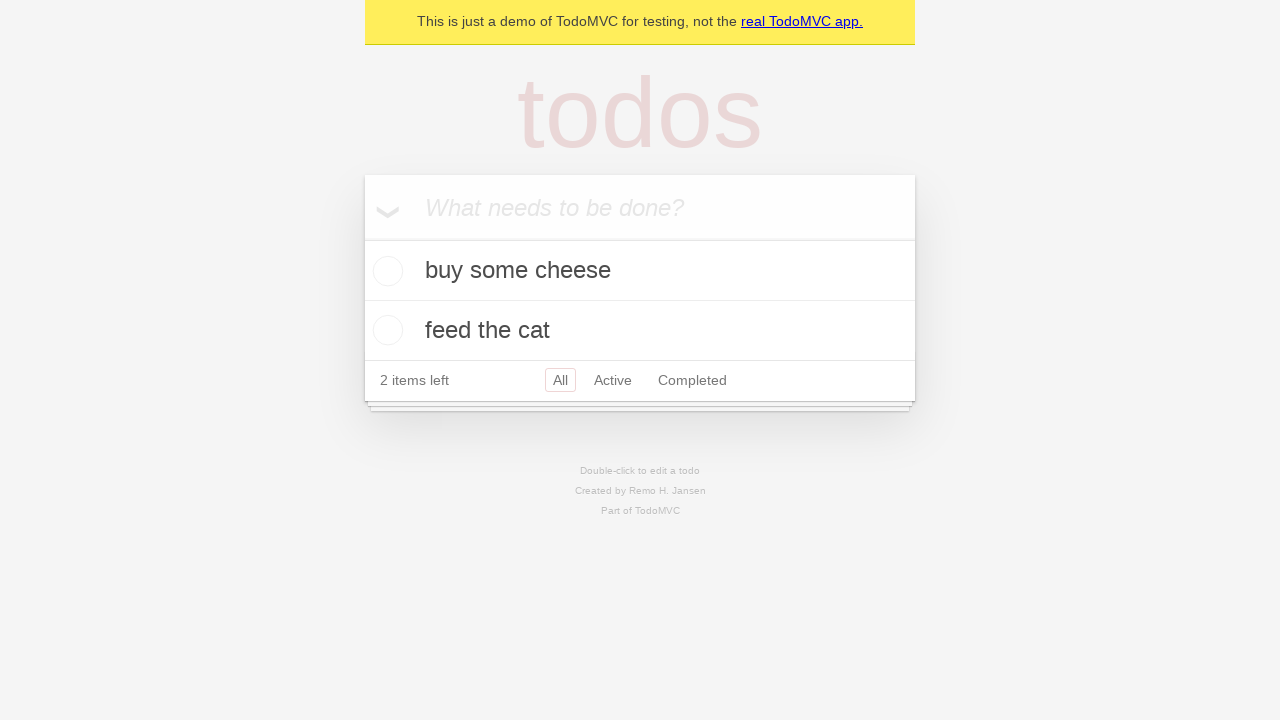

Filled new todo field with 'book a doctors appointment' on internal:attr=[placeholder="What needs to be done?"i]
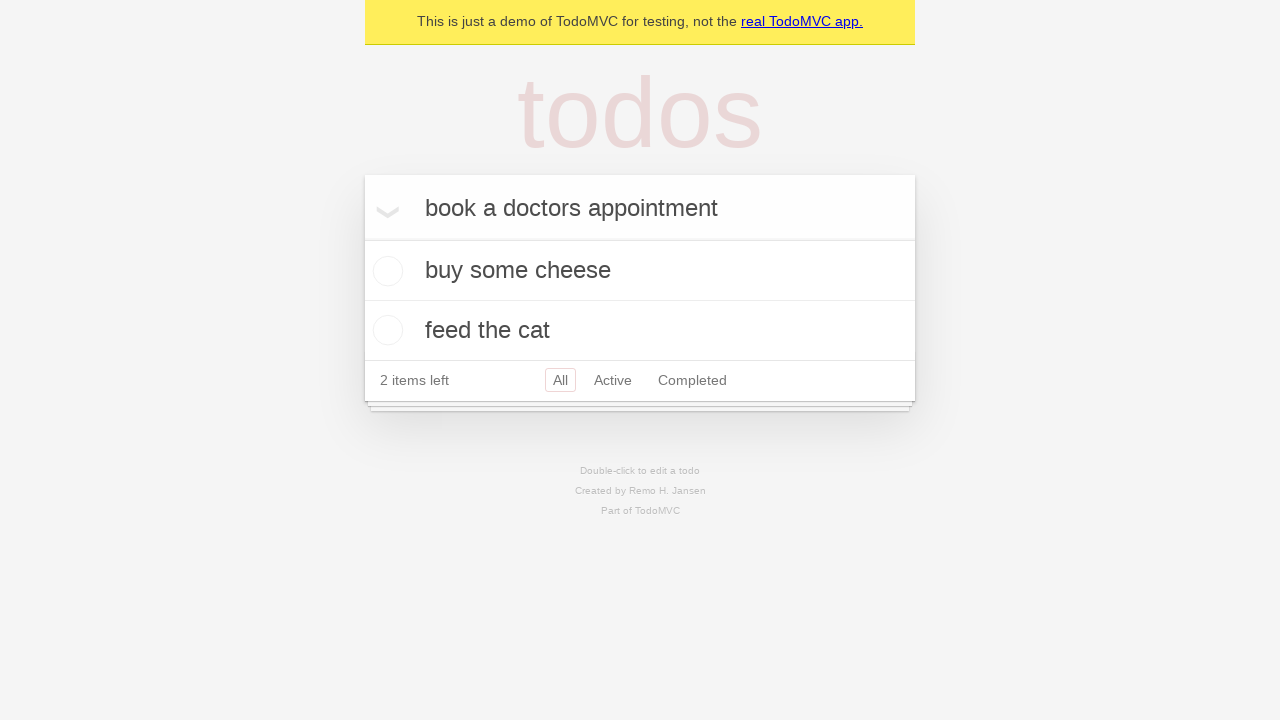

Pressed Enter to create todo 'book a doctors appointment' on internal:attr=[placeholder="What needs to be done?"i]
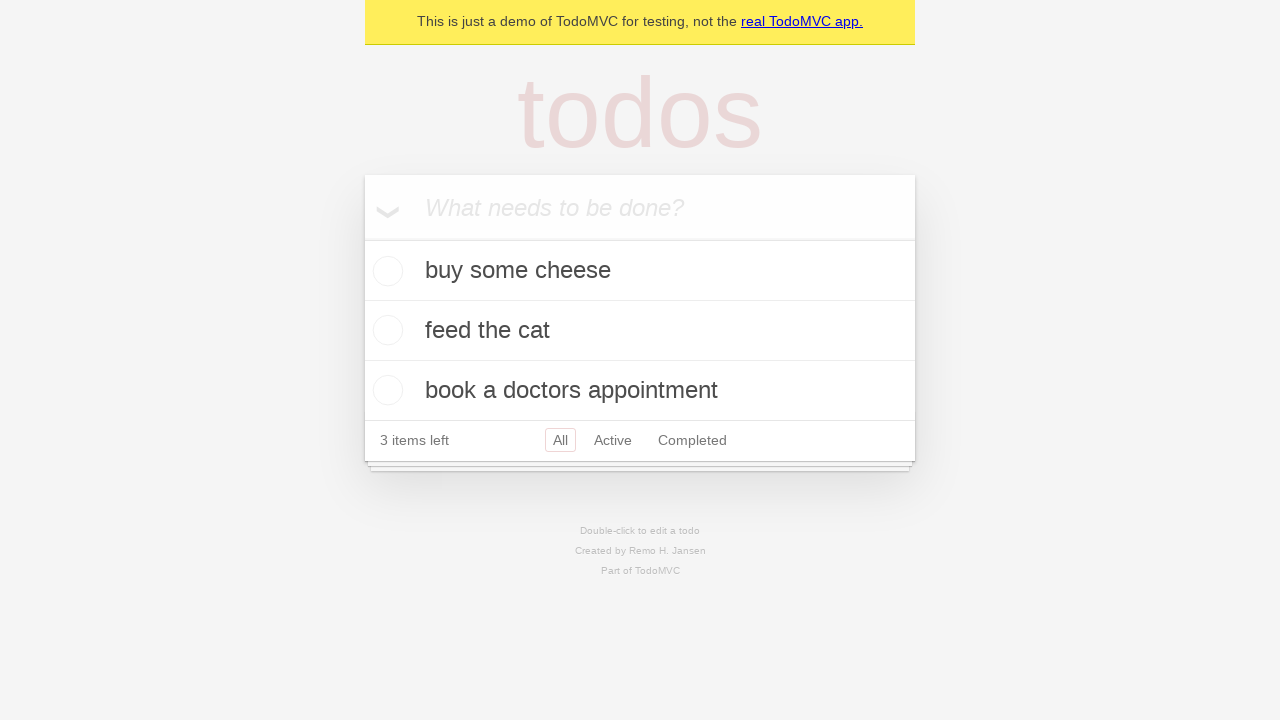

Waited for all three todo items to appear
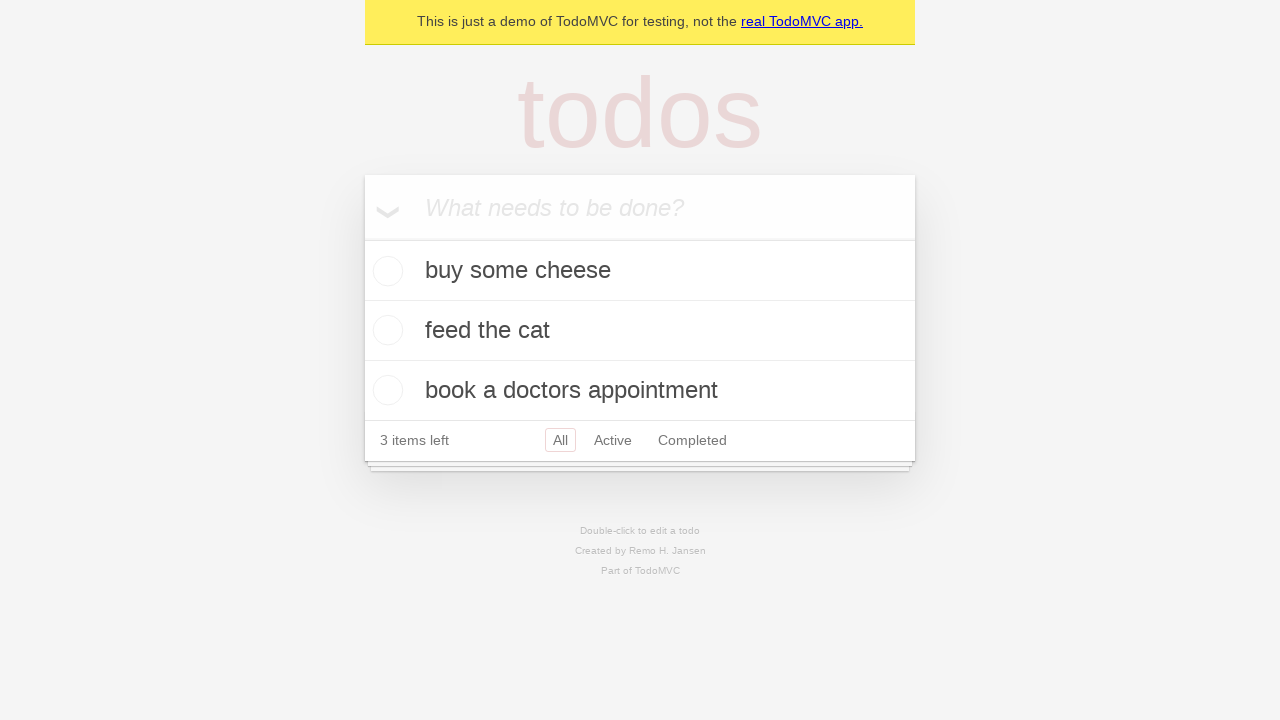

Double-clicked second todo item to enter edit mode at (640, 331) on internal:testid=[data-testid="todo-item"s] >> nth=1
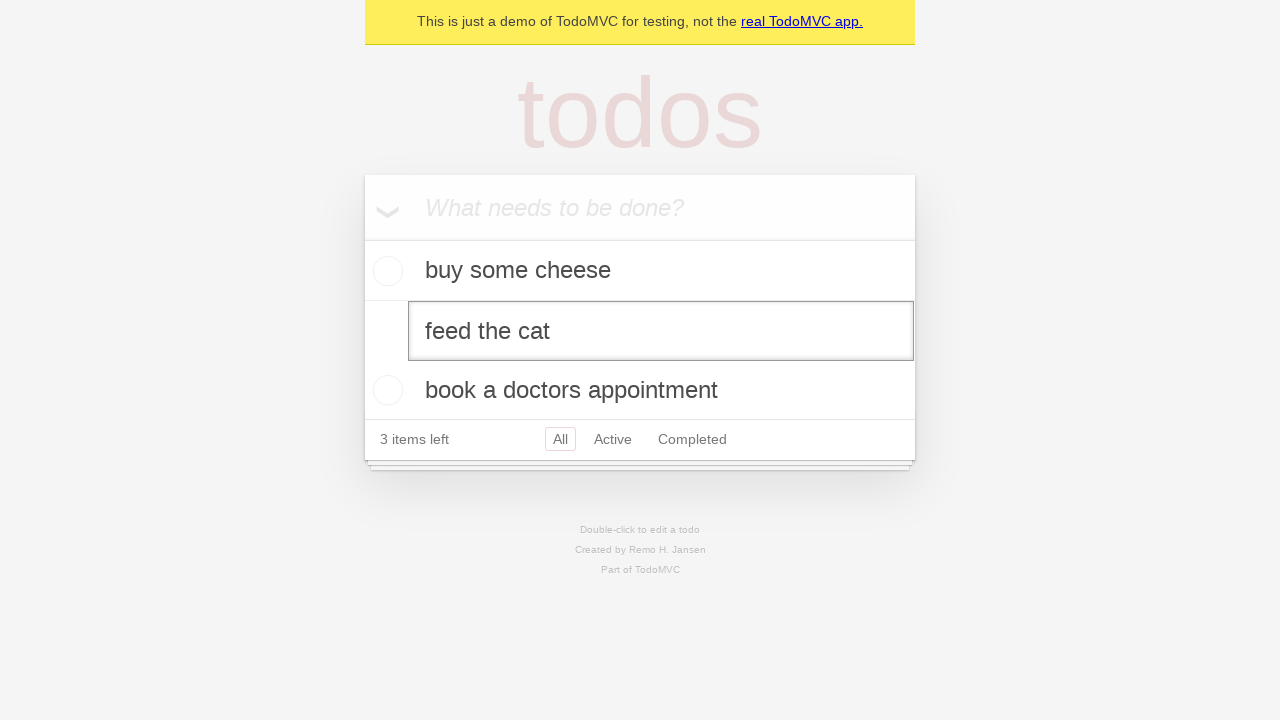

Filled edit field with whitespace-padded text '    buy some sausages    ' on internal:testid=[data-testid="todo-item"s] >> nth=1 >> internal:role=textbox[nam
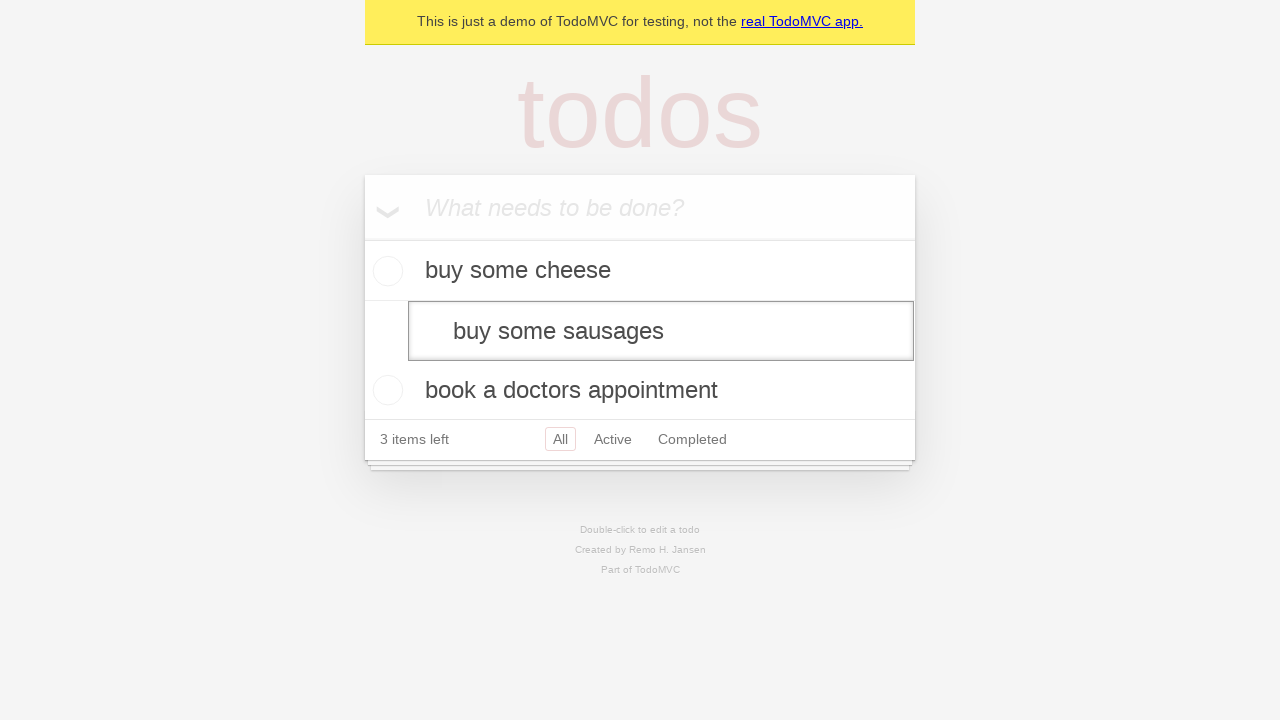

Pressed Enter to save edited todo, verifying text is trimmed on internal:testid=[data-testid="todo-item"s] >> nth=1 >> internal:role=textbox[nam
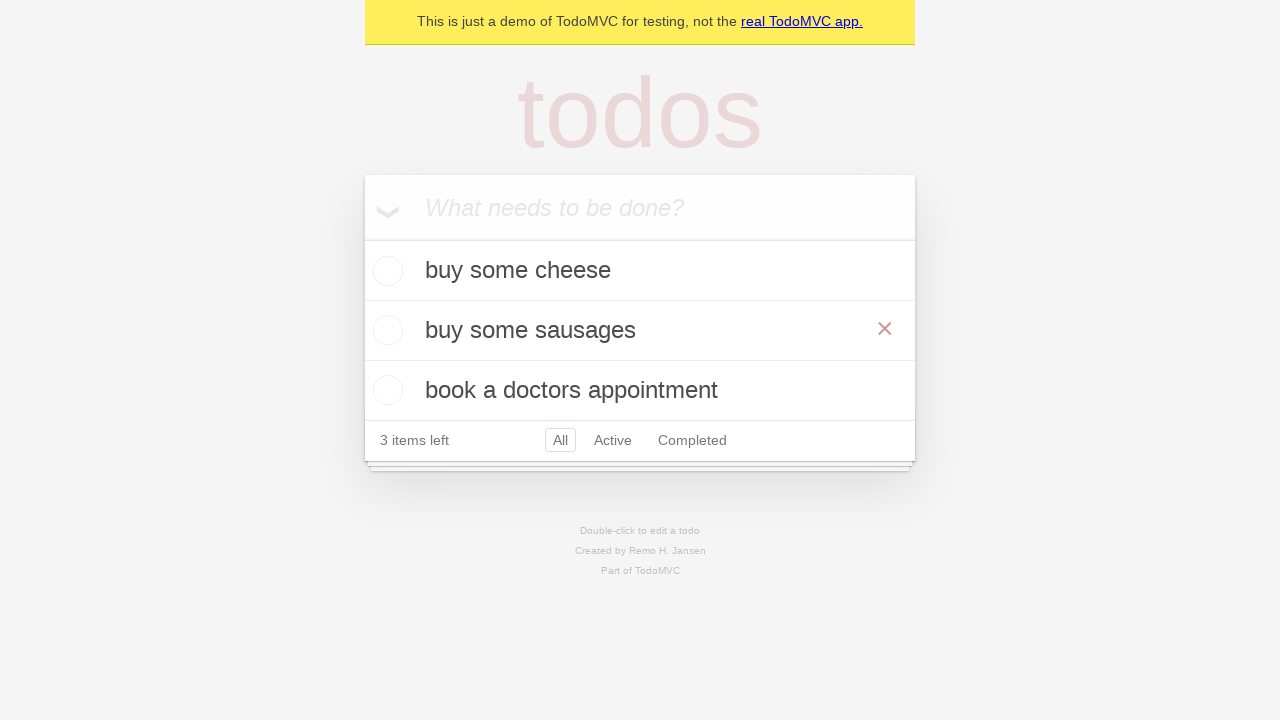

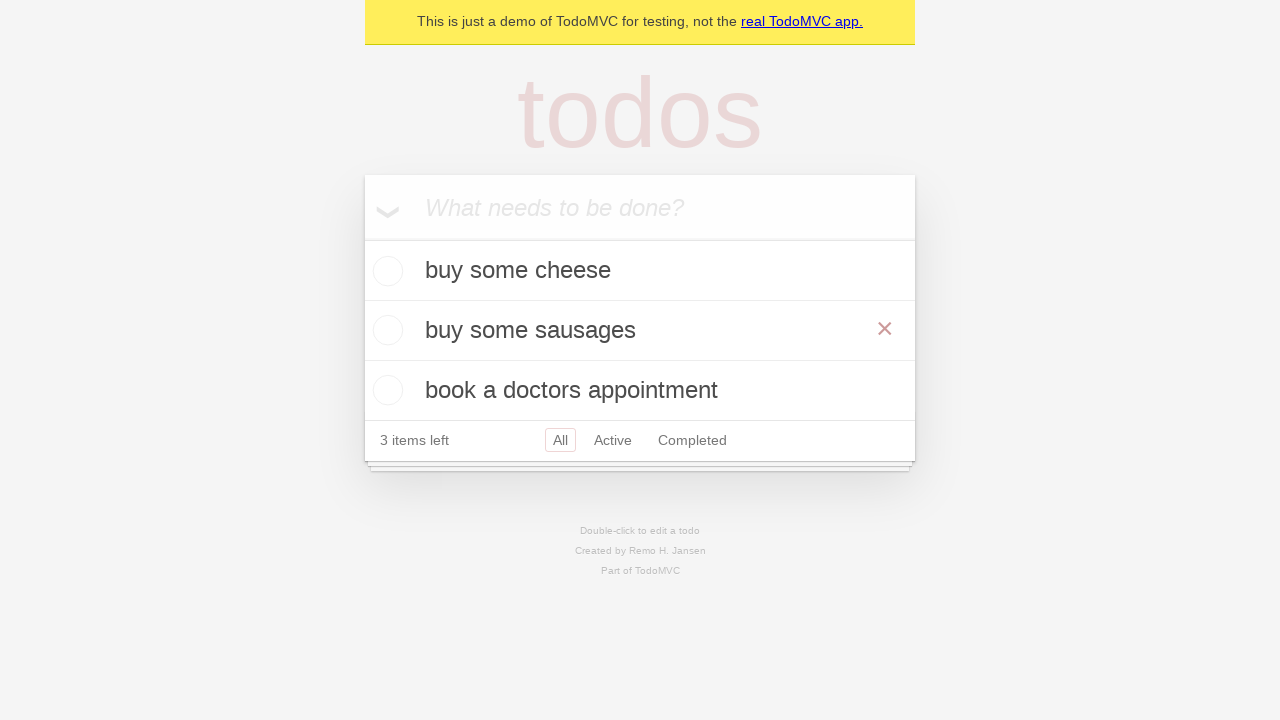